Tests the Contact Us functionality by opening the contact form, filling in name, email, and message fields, and submitting the form

Starting URL: https://crio-qkart-frontend-qa.vercel.app/

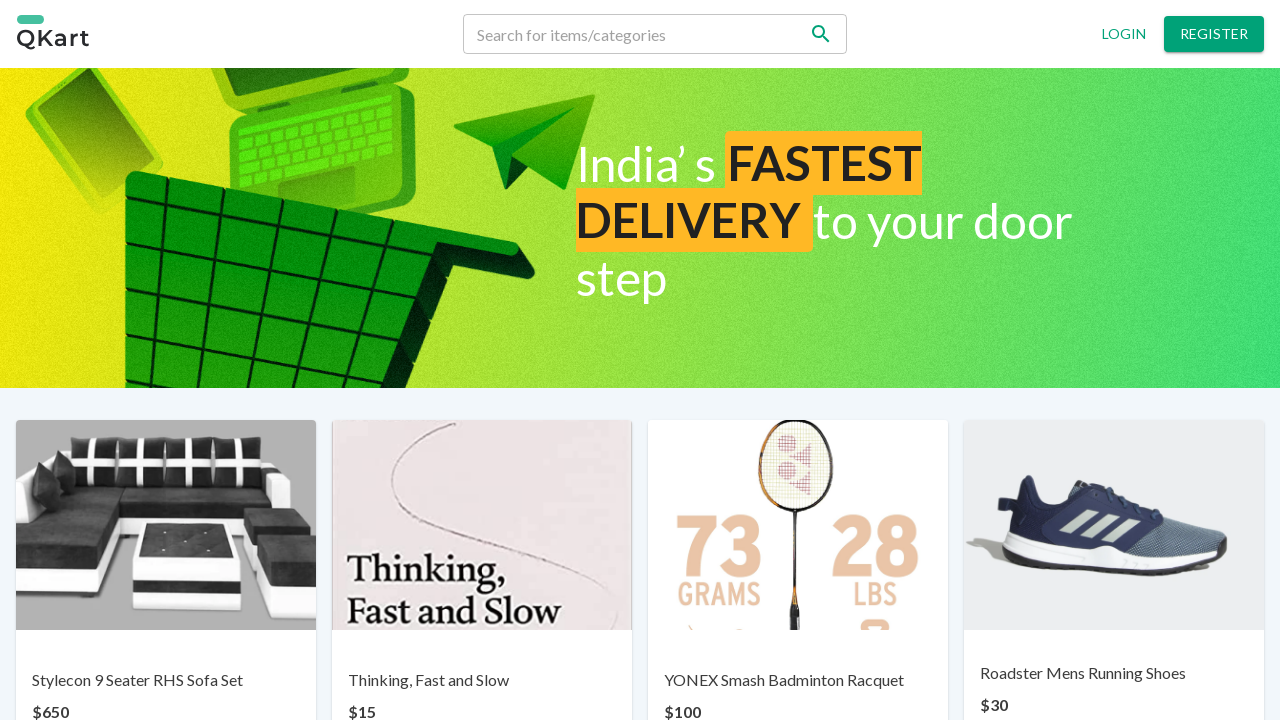

Clicked on Contact us link at (670, 667) on text=Contact us
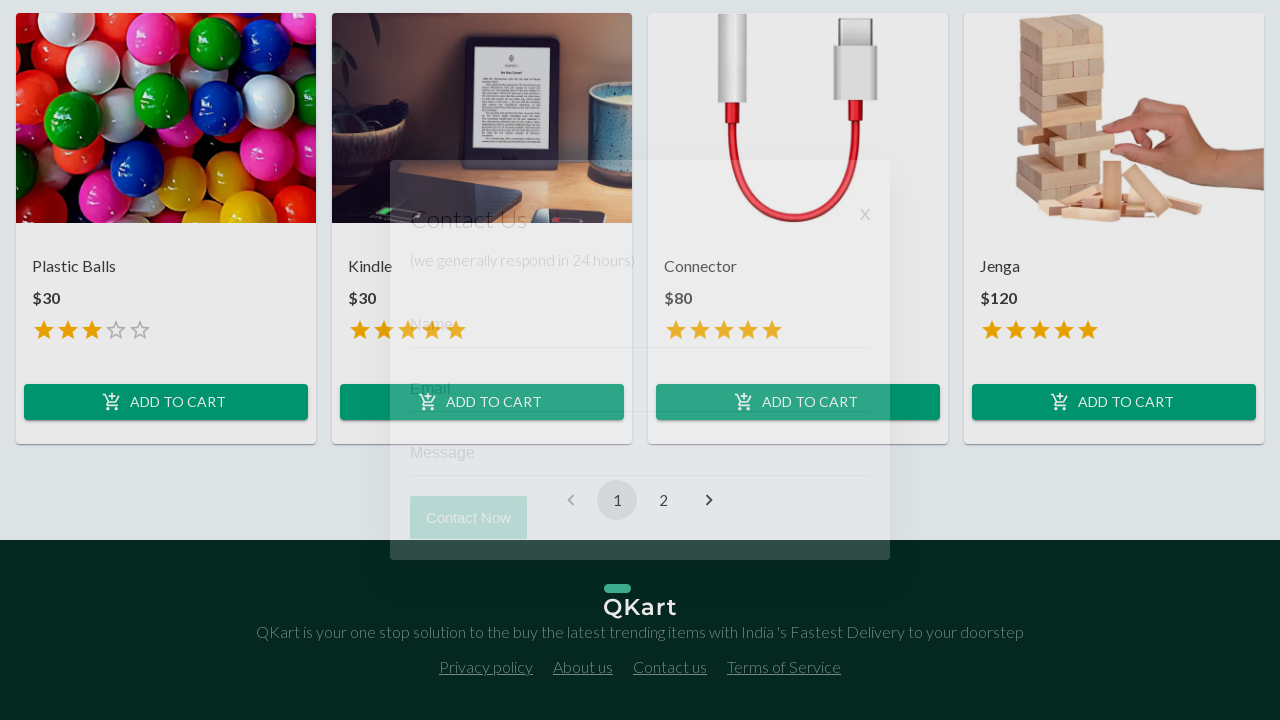

Contact form modal appeared with name field visible
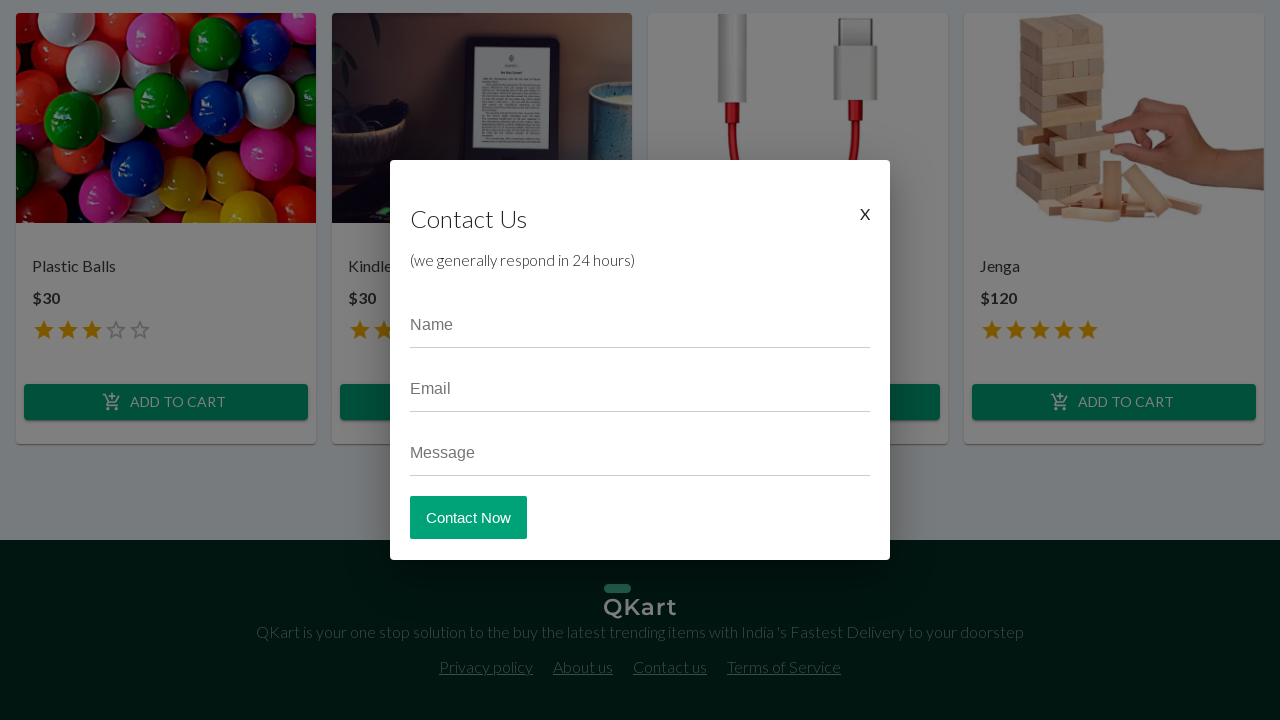

Filled name field with 'Test User' on input[placeholder='Name']
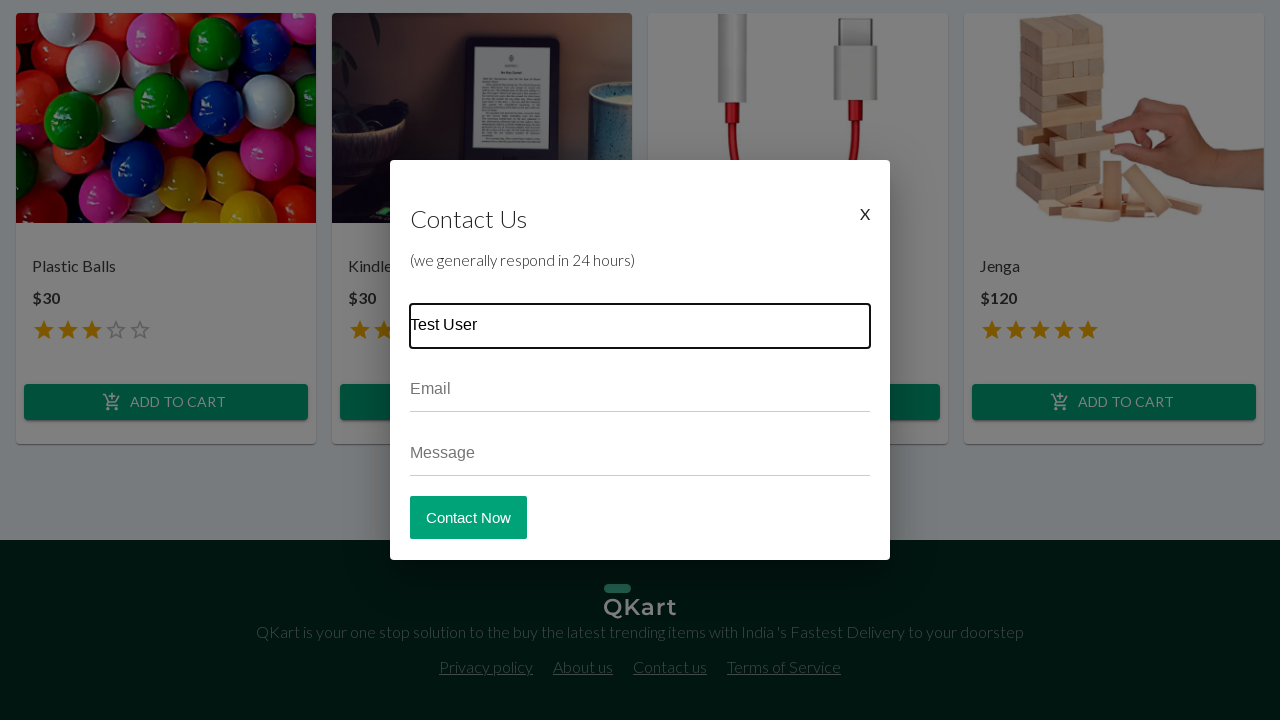

Filled email field with 'testuser@example.com' on input[placeholder='Email']
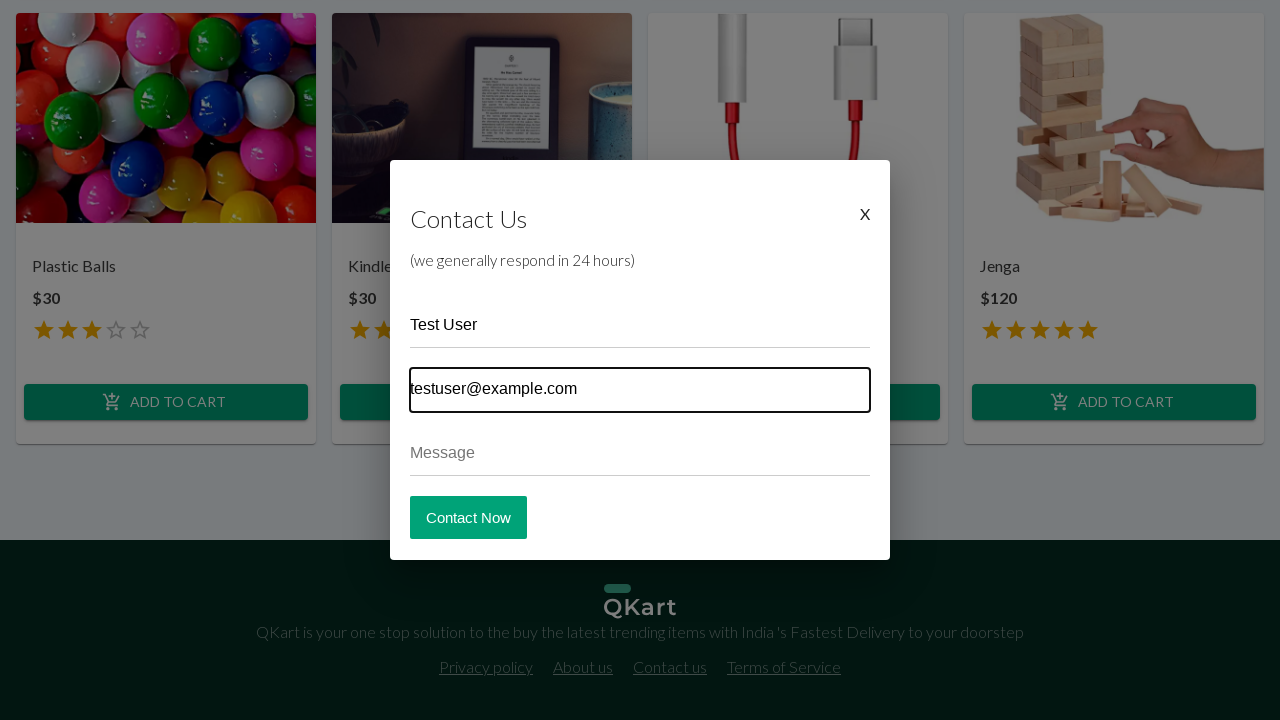

Filled message field with test message on input[placeholder='Message']
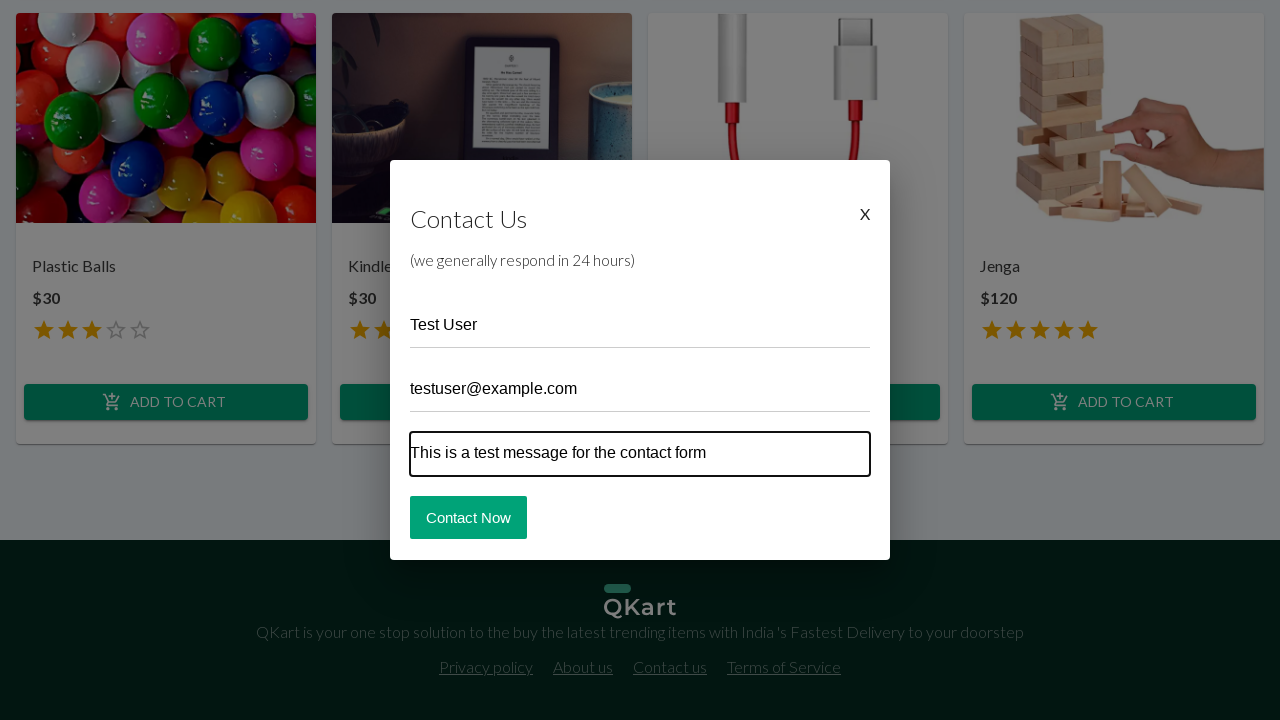

Clicked Contact Now button to submit the form at (468, 517) on button:has-text('Contact Now')
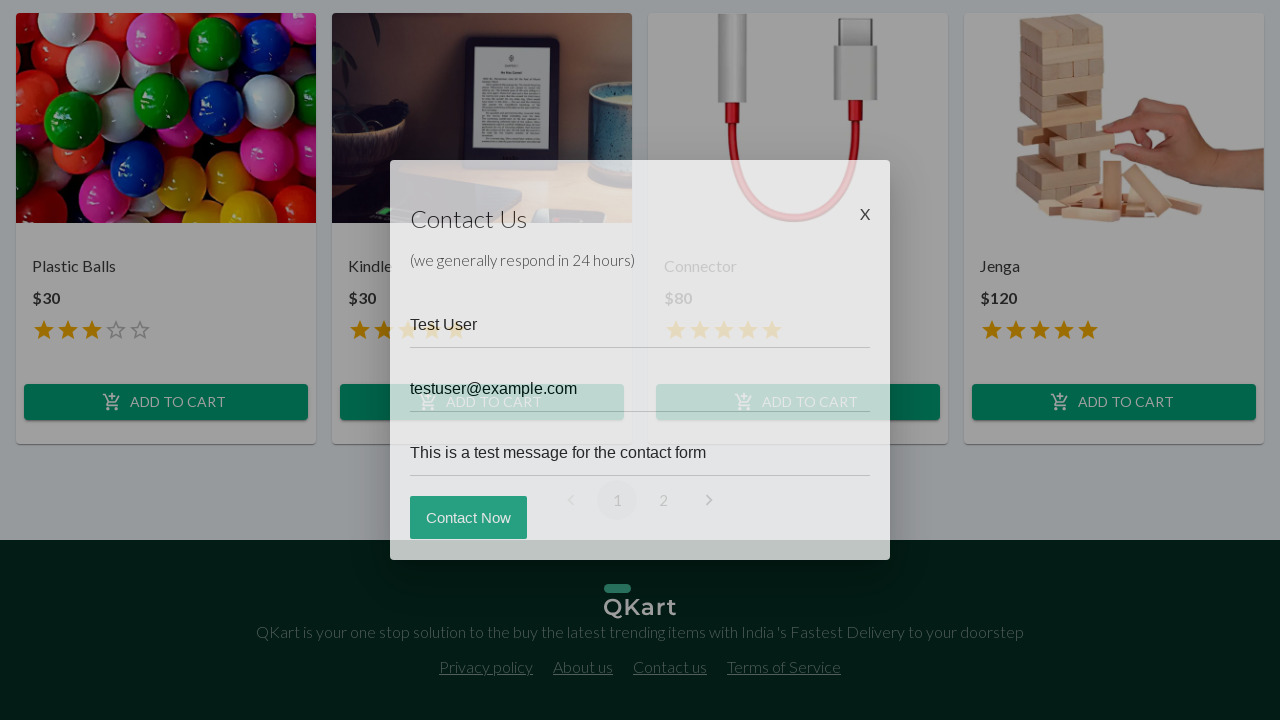

Contact form closed successfully, indicating submission was completed
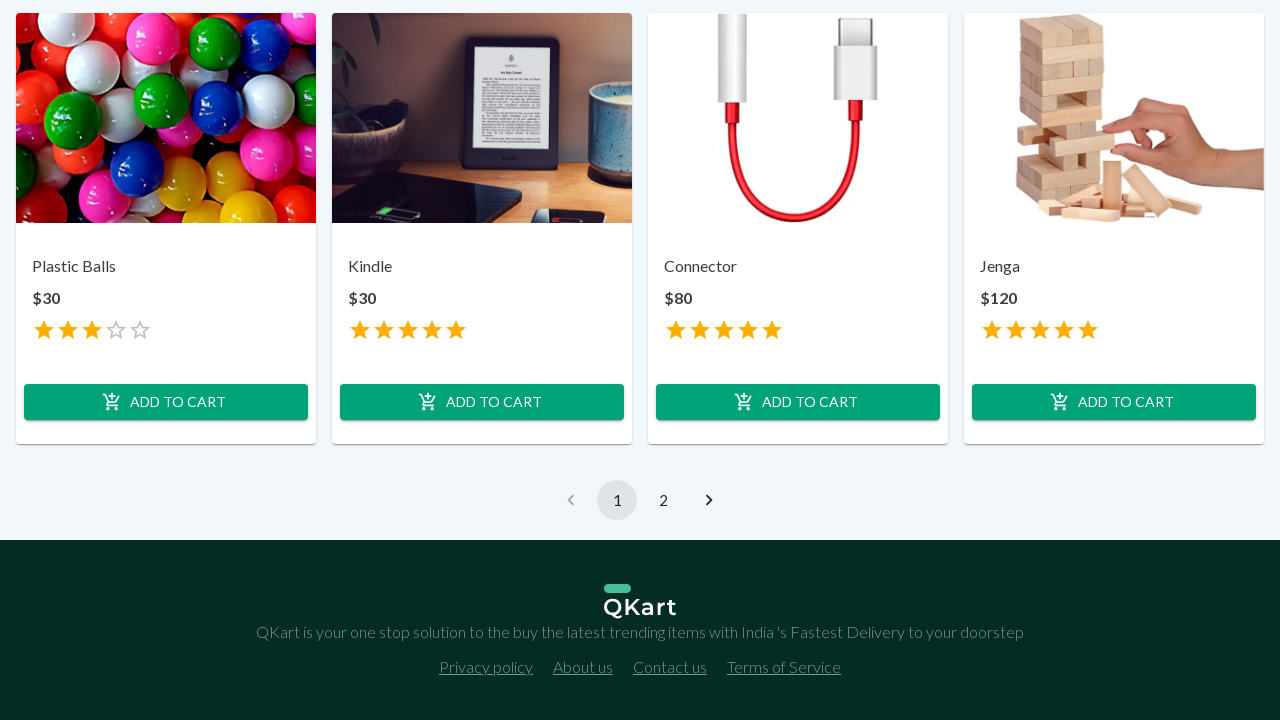

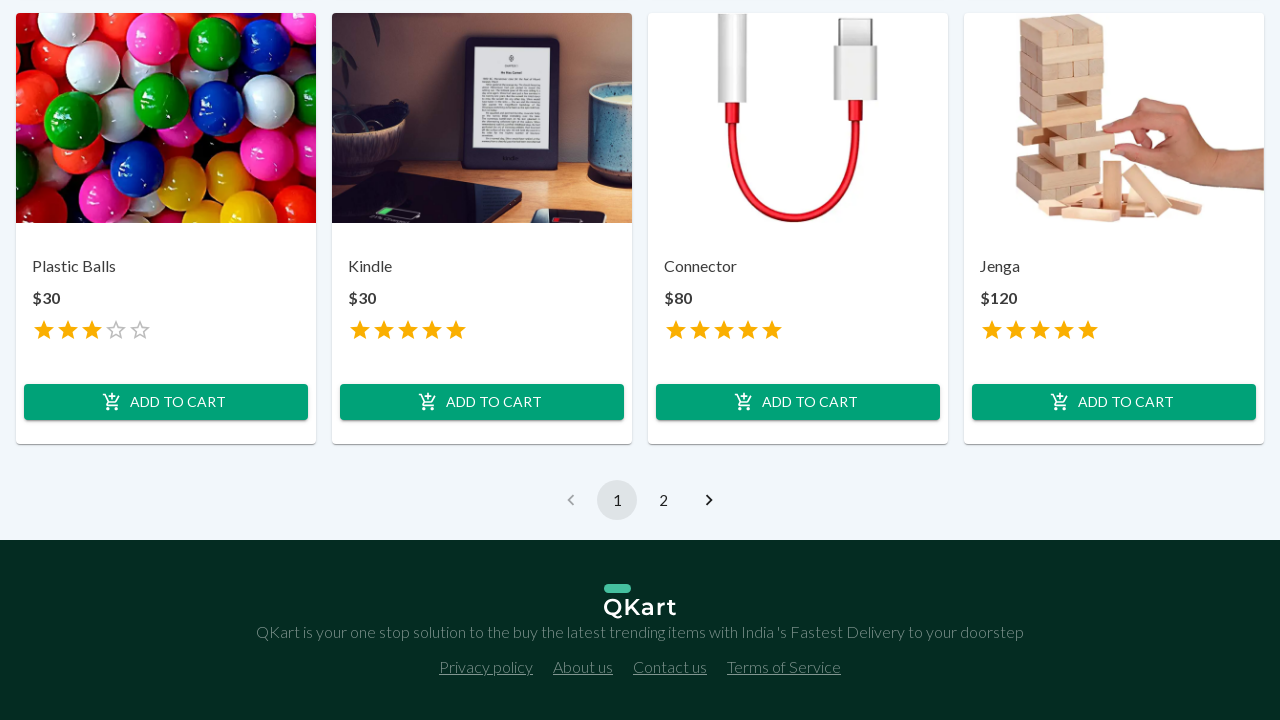